Tests iframe switching functionality by switching to a frame using its name/id

Starting URL: https://demoqa.com/frames

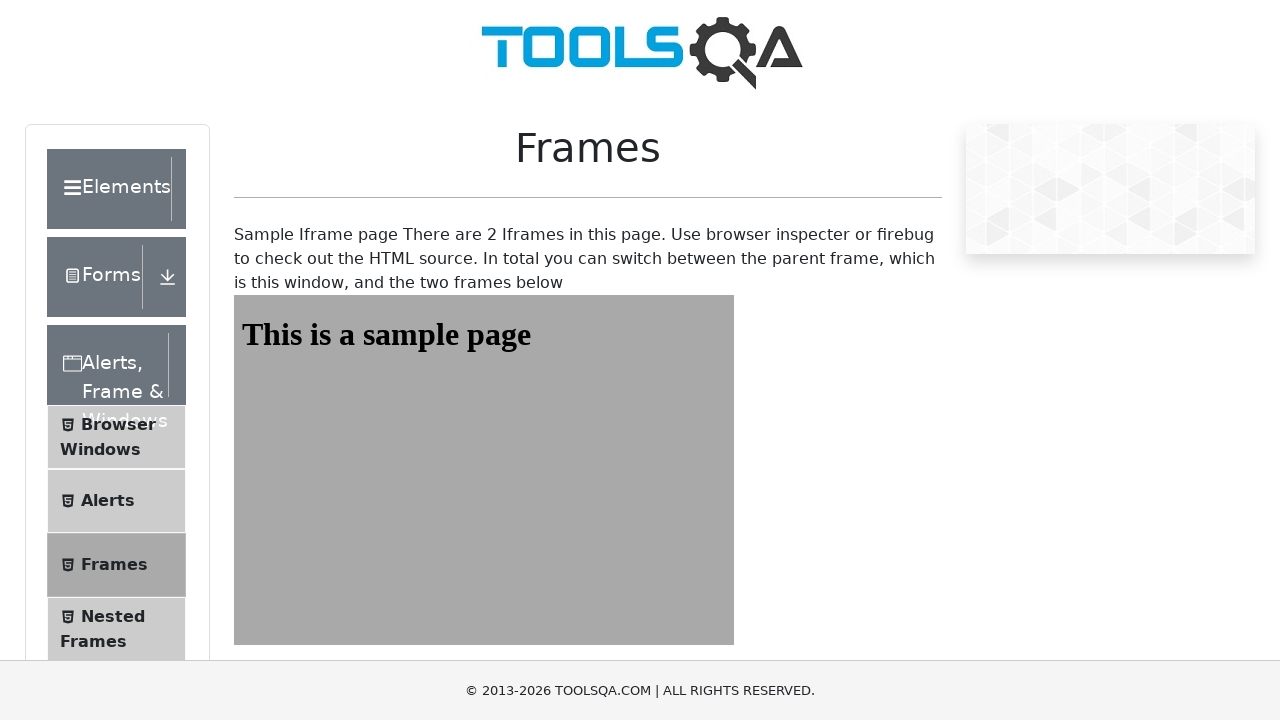

Navigated to frames demo page
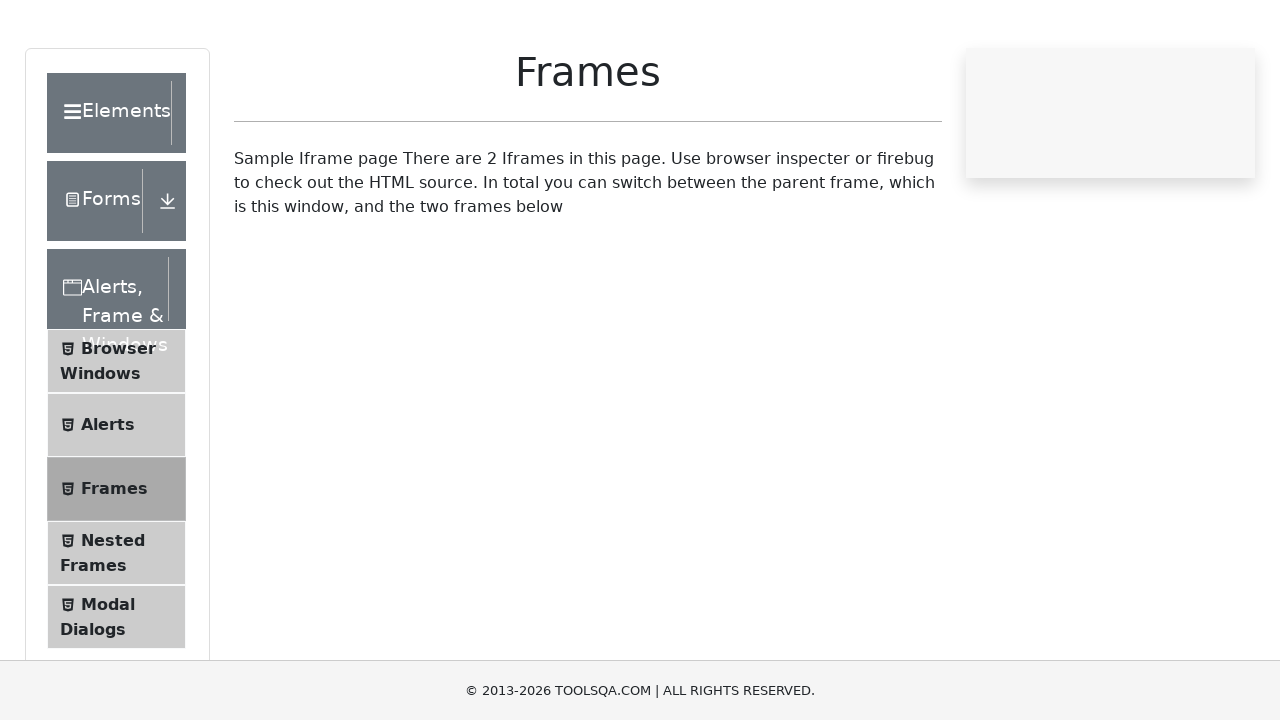

Located iframe with id 'frame1'
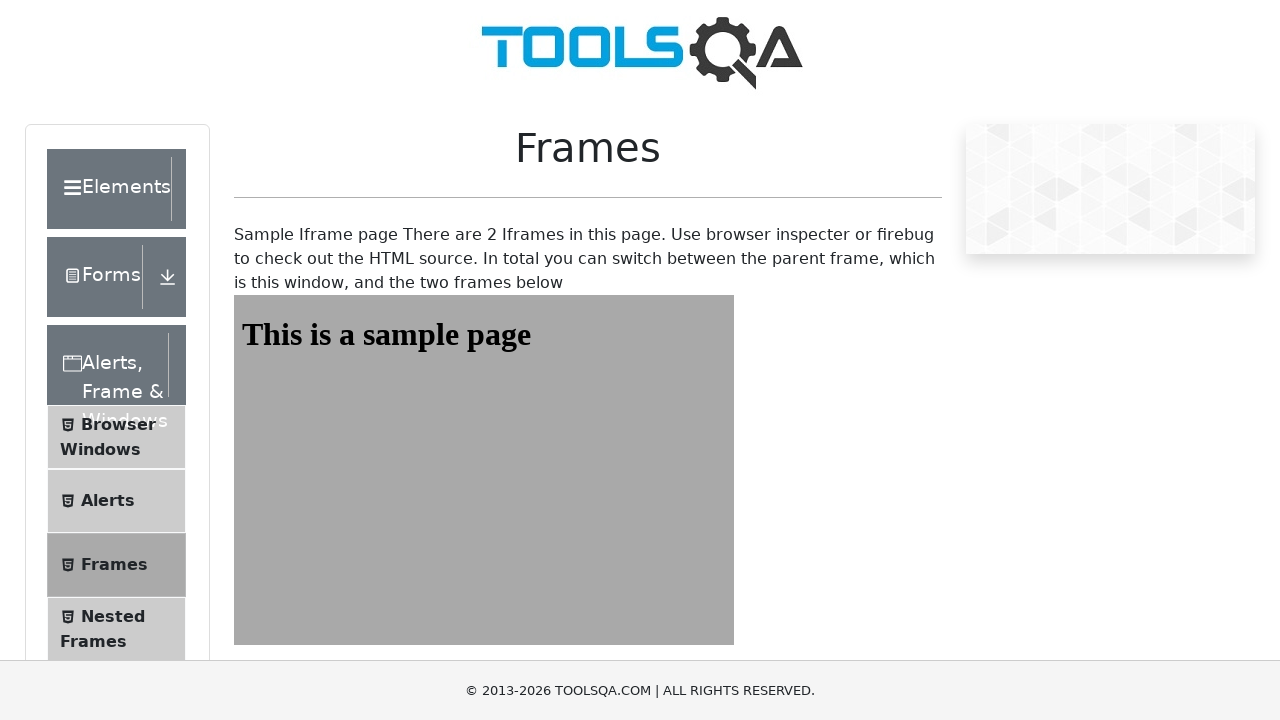

Waited for sample heading element to appear in frame
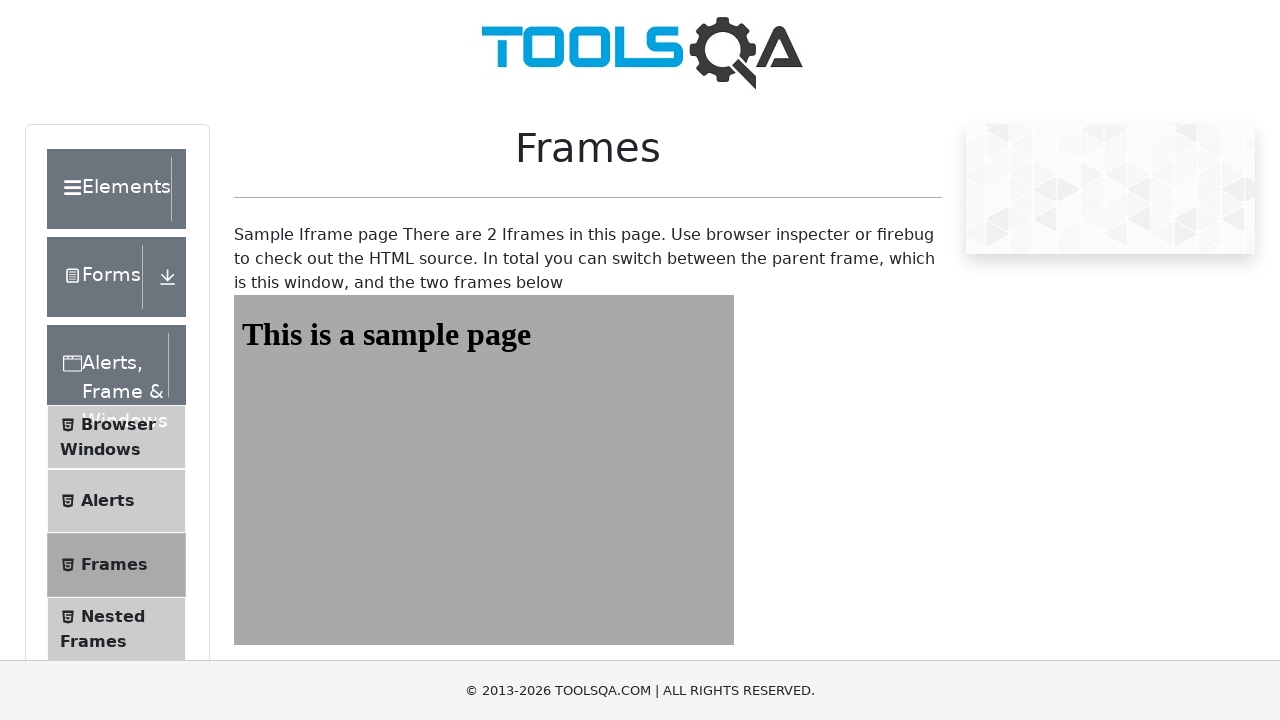

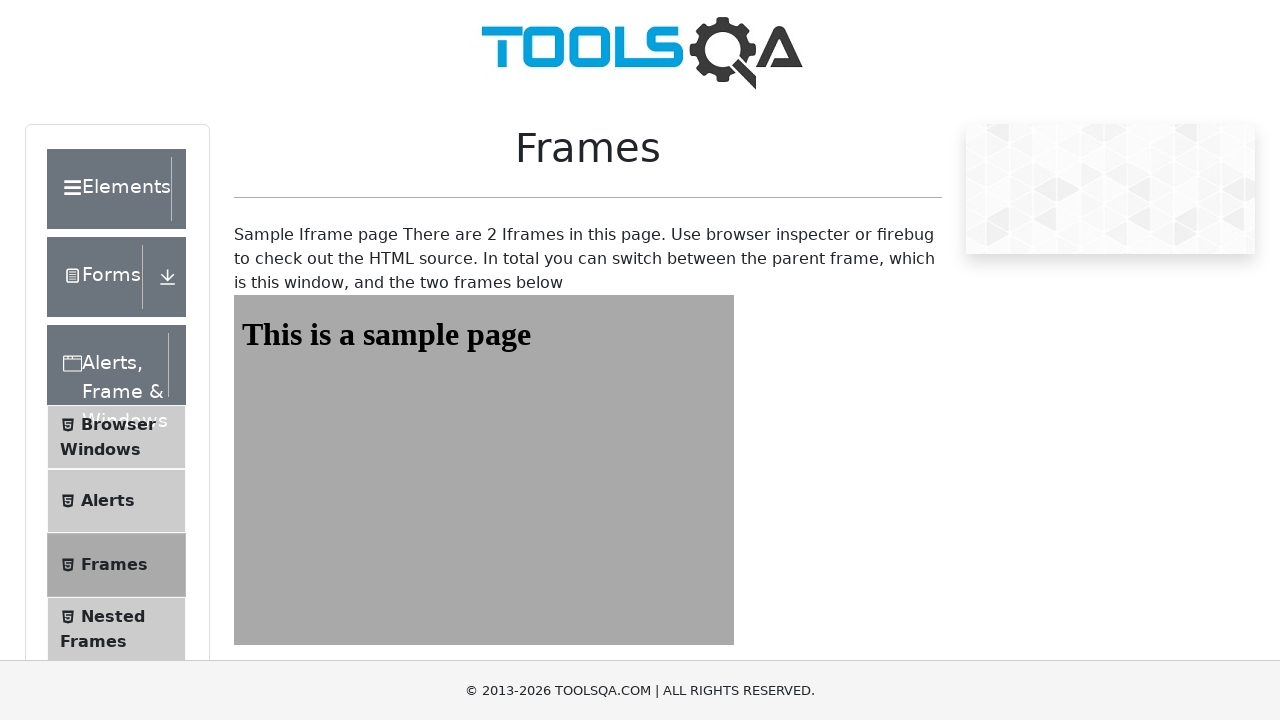